Tests adding a Samsung Galaxy S6 product to the shopping cart on demoblaze.com by opening the product in a new tab, clicking add to cart, then navigating to the cart to verify the product was added.

Starting URL: https://www.demoblaze.com/index.html

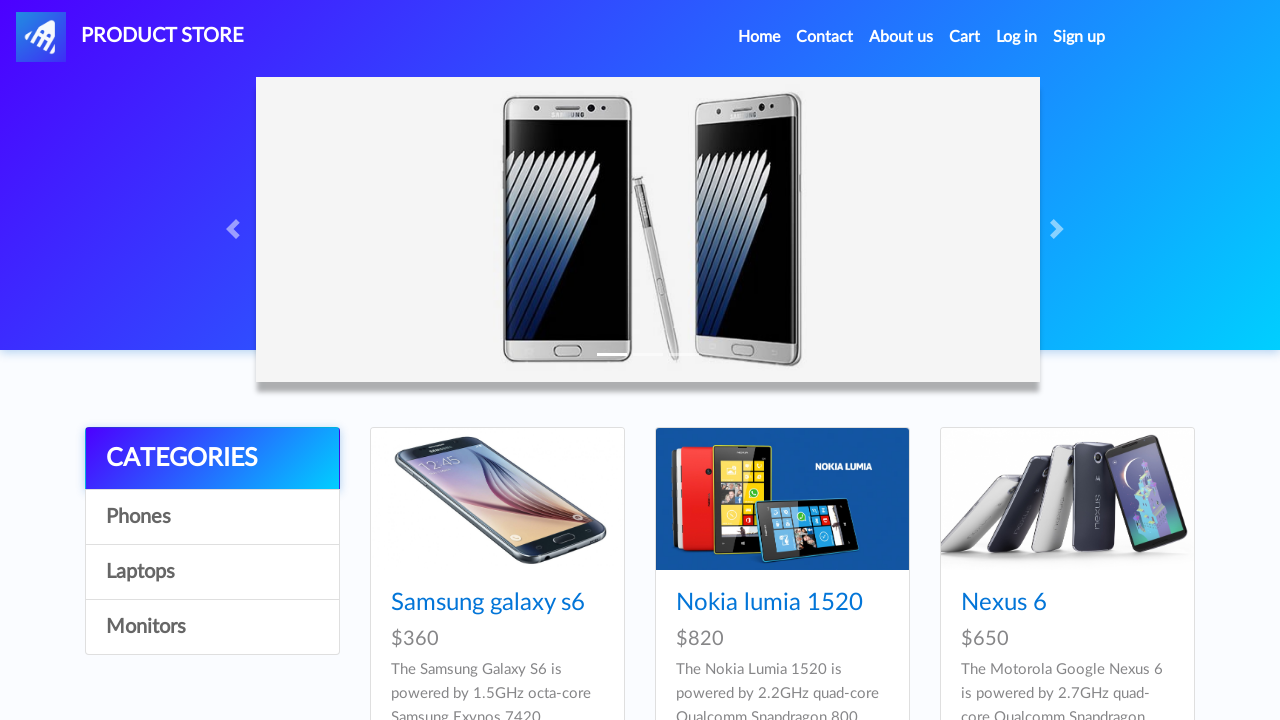

Evaluated JavaScript to open Samsung Galaxy S6 product link in new tab
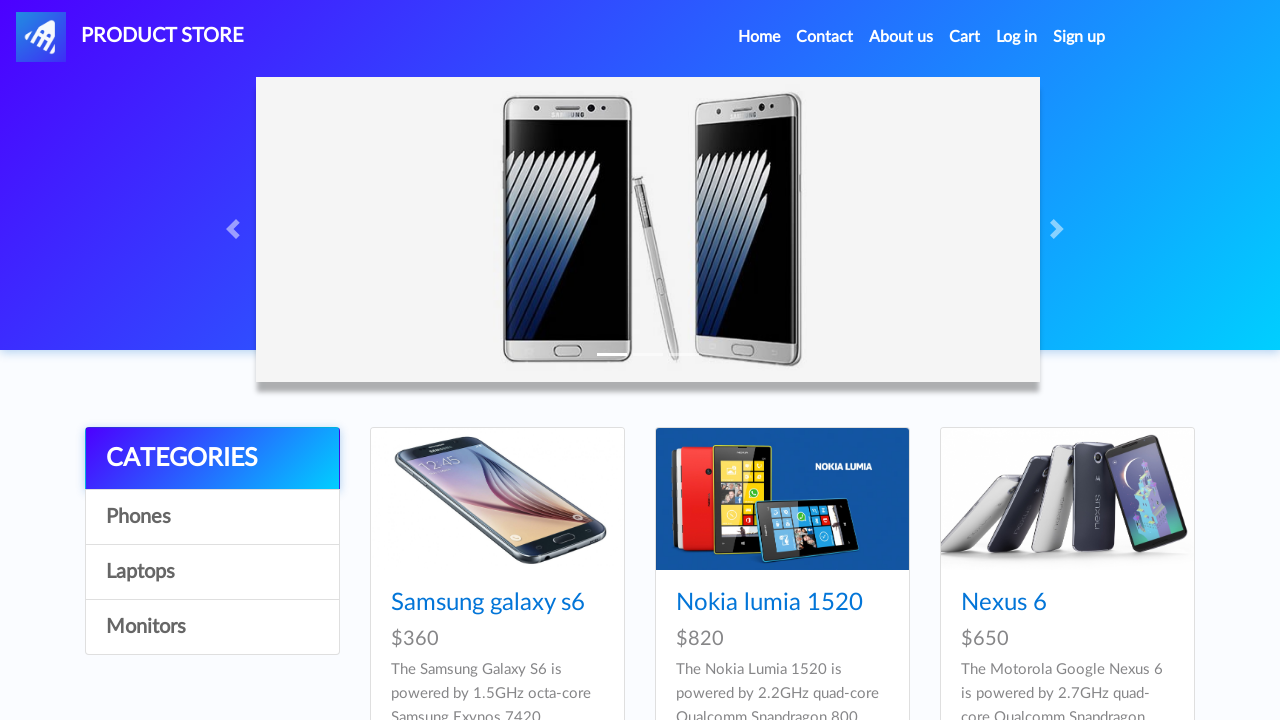

Clicked Samsung Galaxy S6 product link with Ctrl modifier to open in new tab at (488, 603) on a:has-text('Samsung galaxy s6')
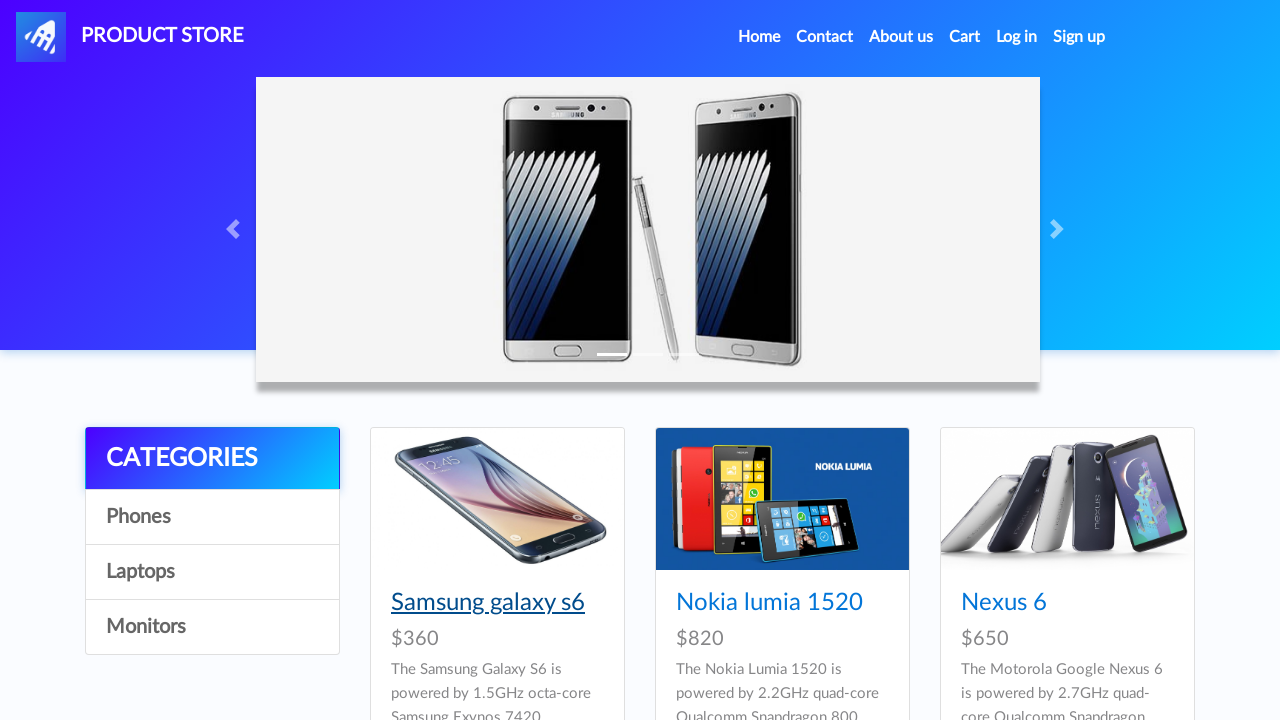

Switched to new tab and waited for product page to load
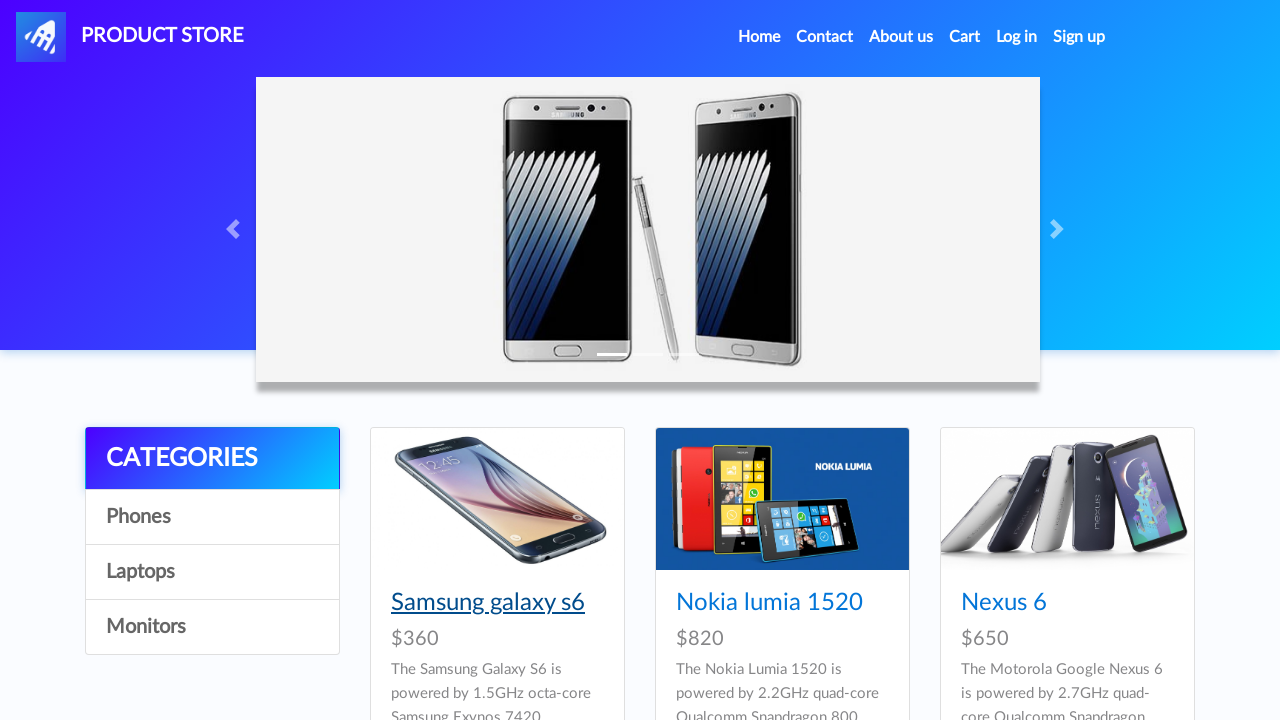

Clicked 'Add to cart' button on product page at (610, 440) on a:has-text('Add to cart')
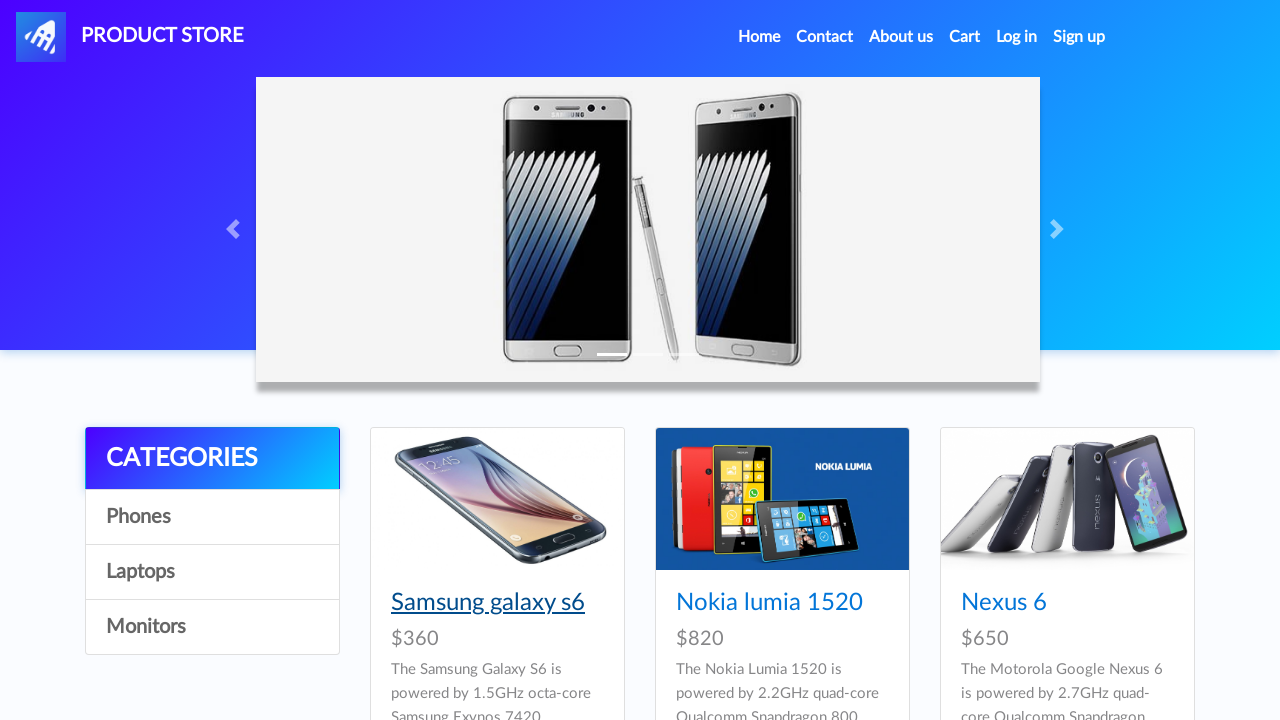

Handled and accepted confirmation alert after adding product to cart
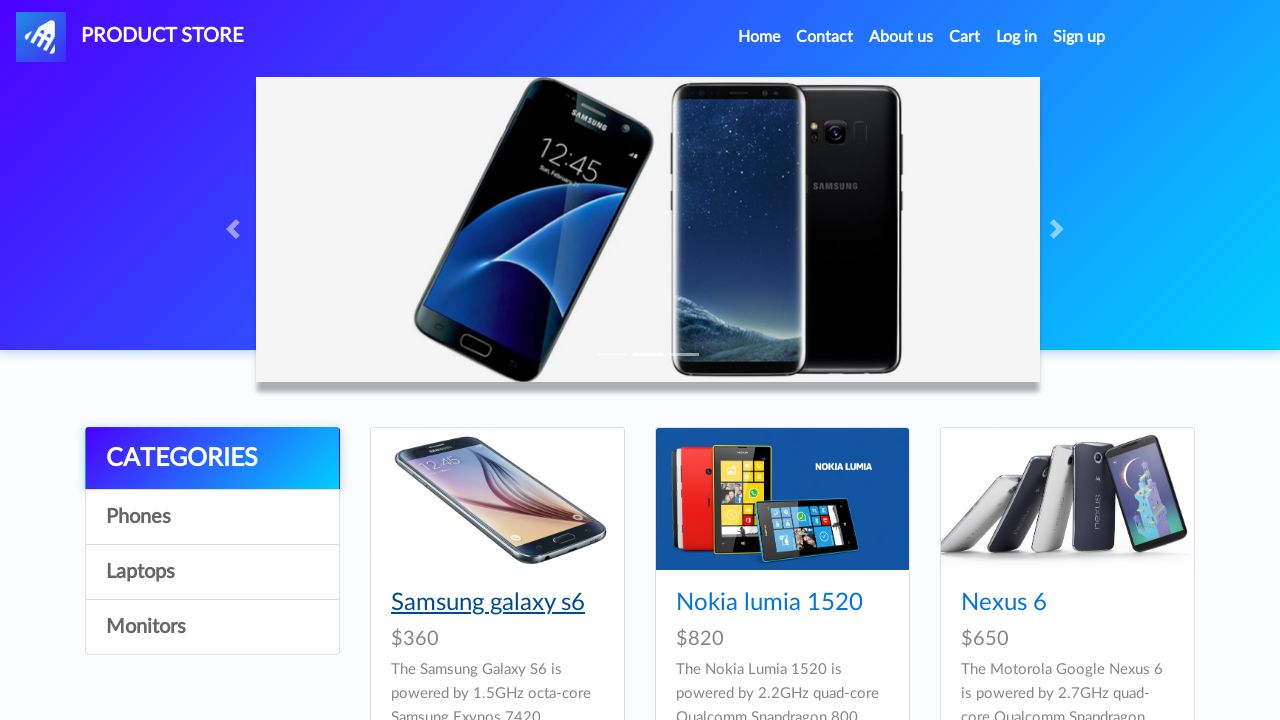

Brought original page to front
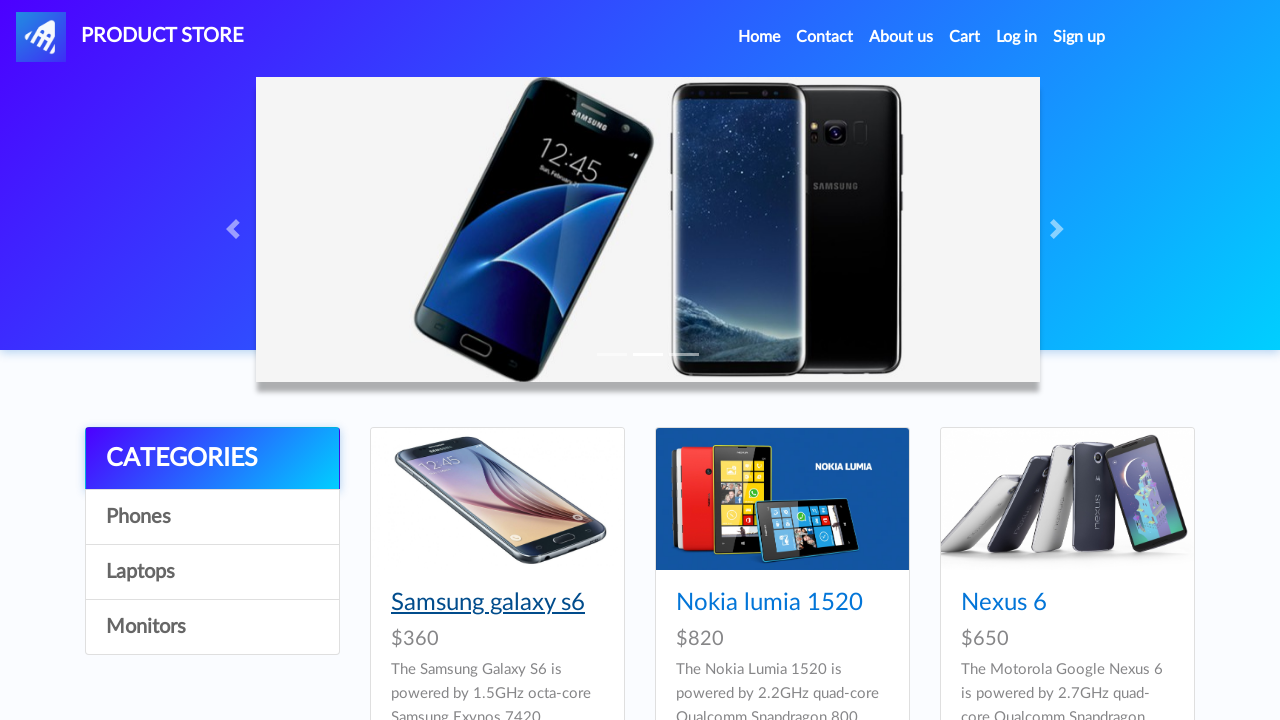

Clicked 'Cart' link to navigate to shopping cart at (965, 37) on a:has-text('Cart')
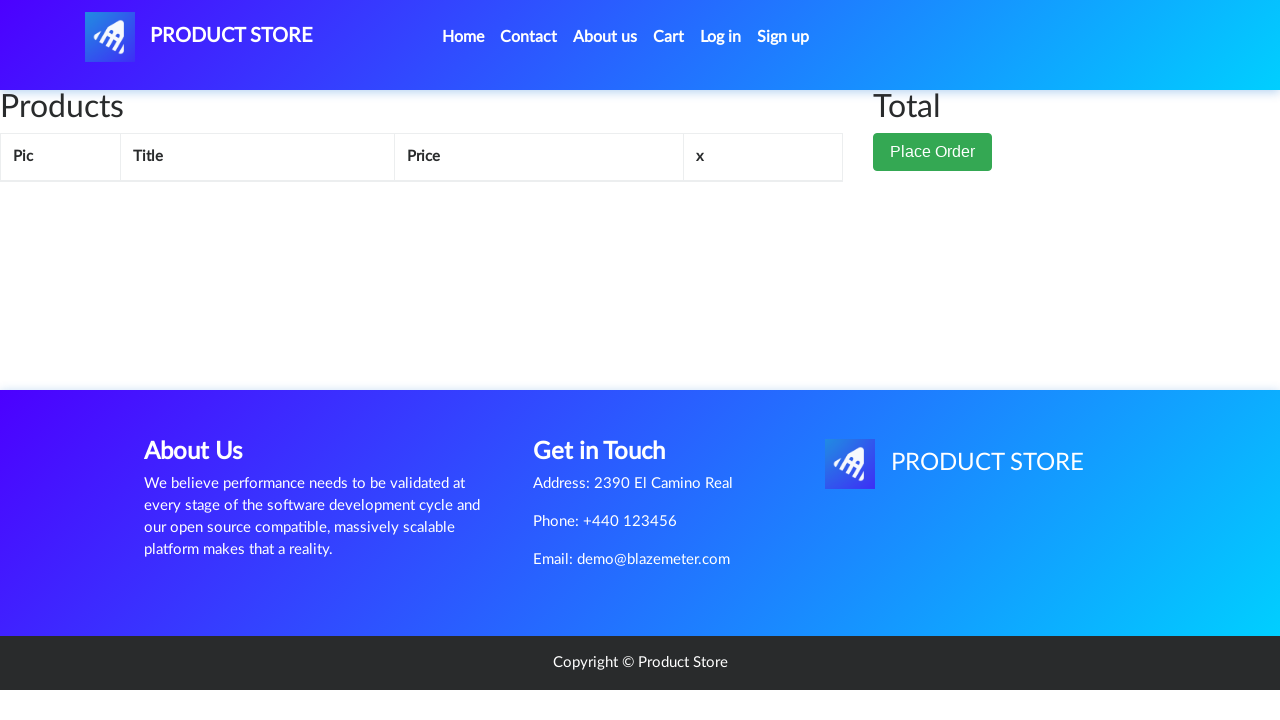

Cart table loaded
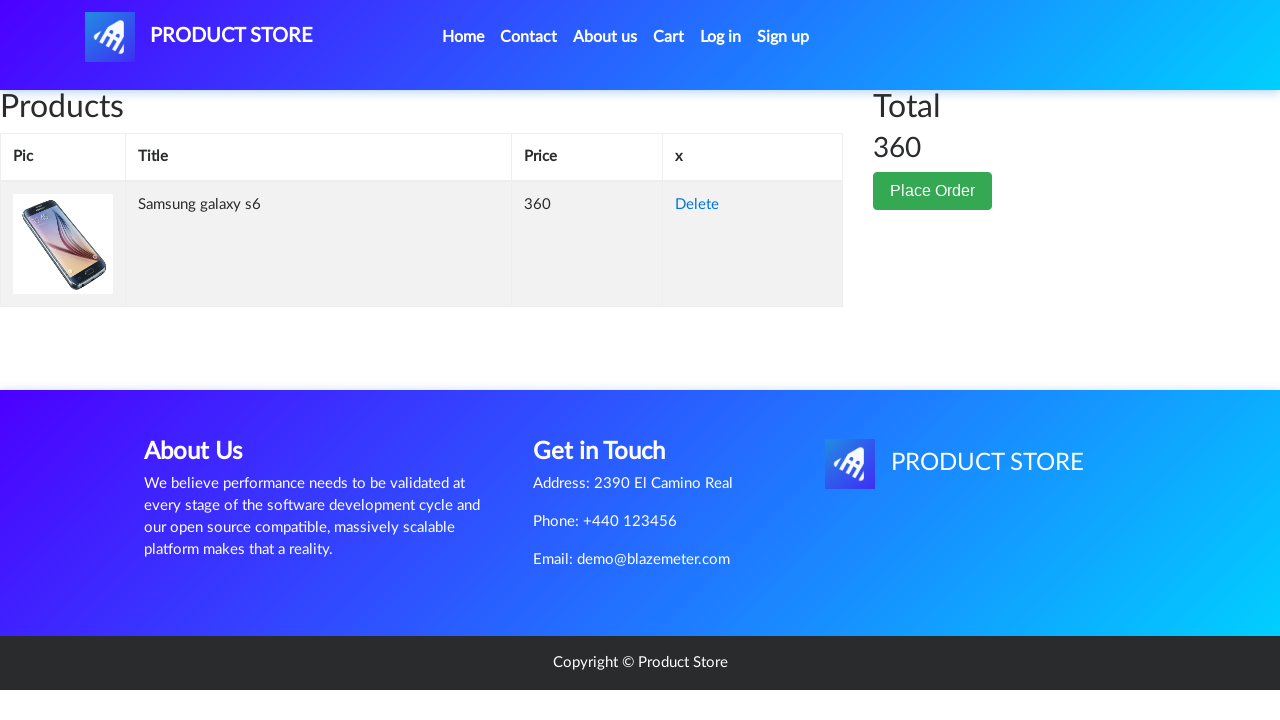

Verified Samsung Galaxy S6 product is present in shopping cart
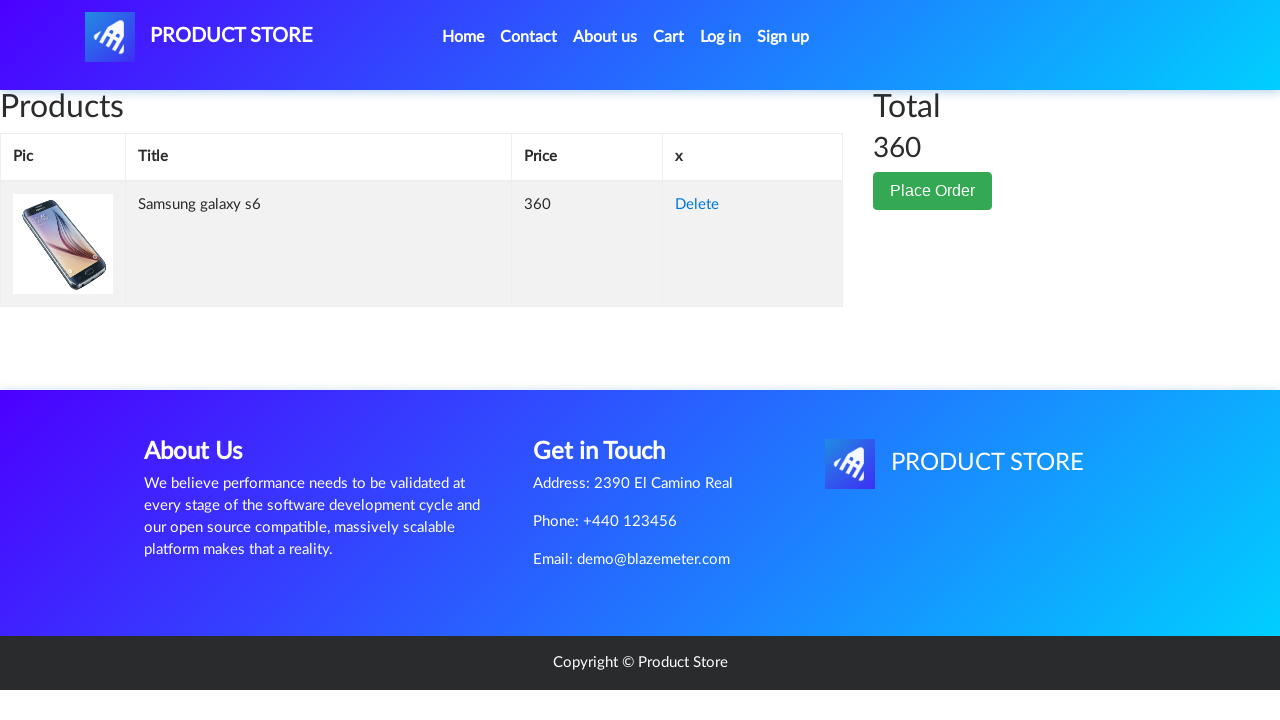

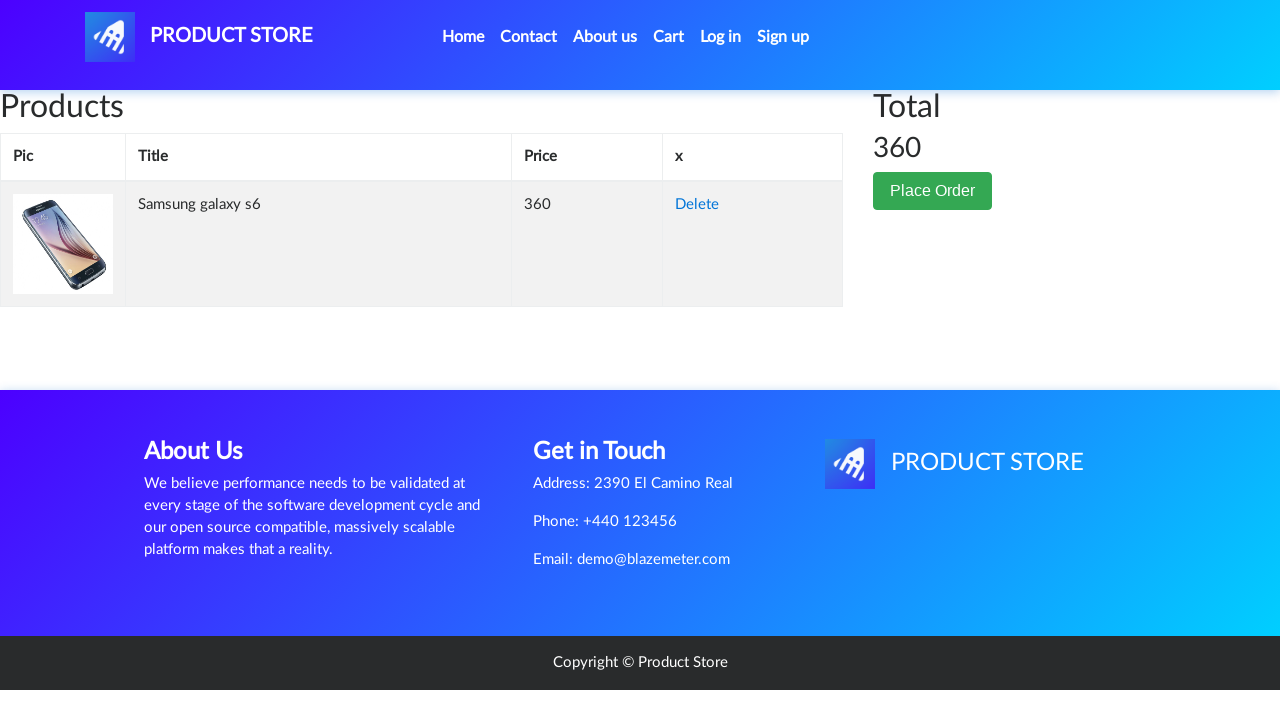